Solves a math captcha by extracting a value from an element attribute, calculating the result, and submitting the form with checkbox selections

Starting URL: http://suninjuly.github.io/get_attribute.html

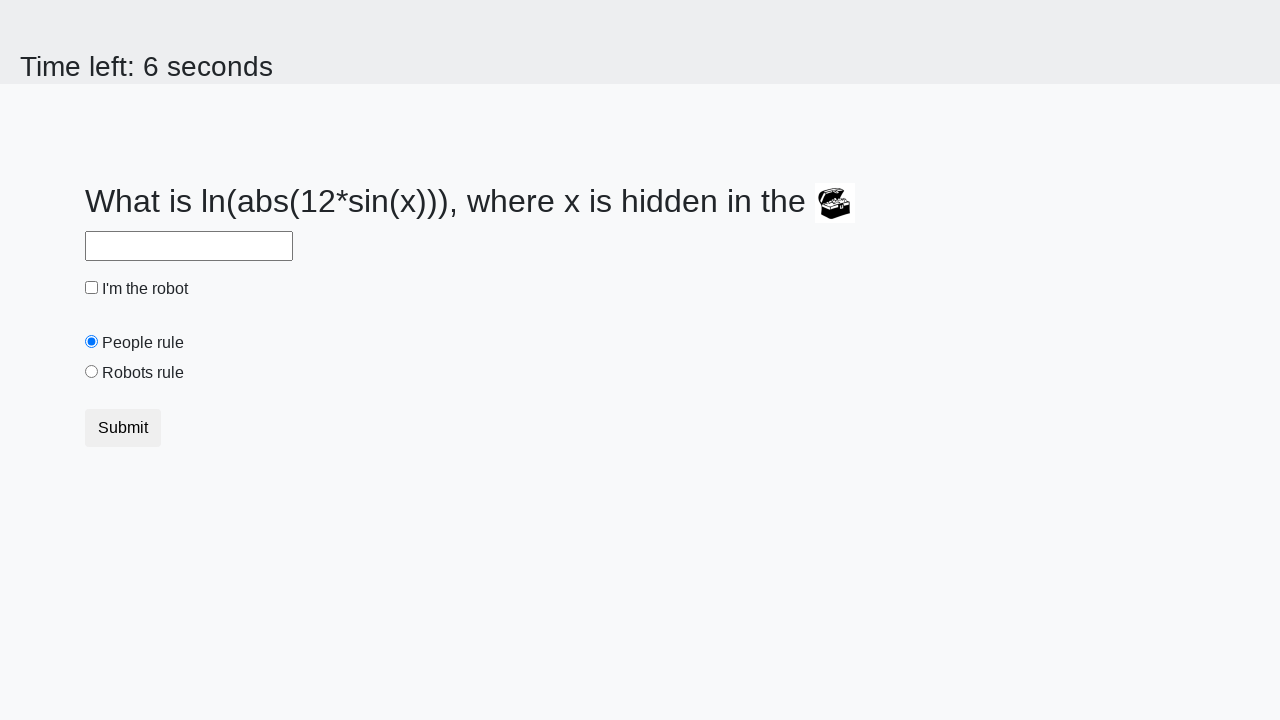

Retrieved valuex attribute from treasure element
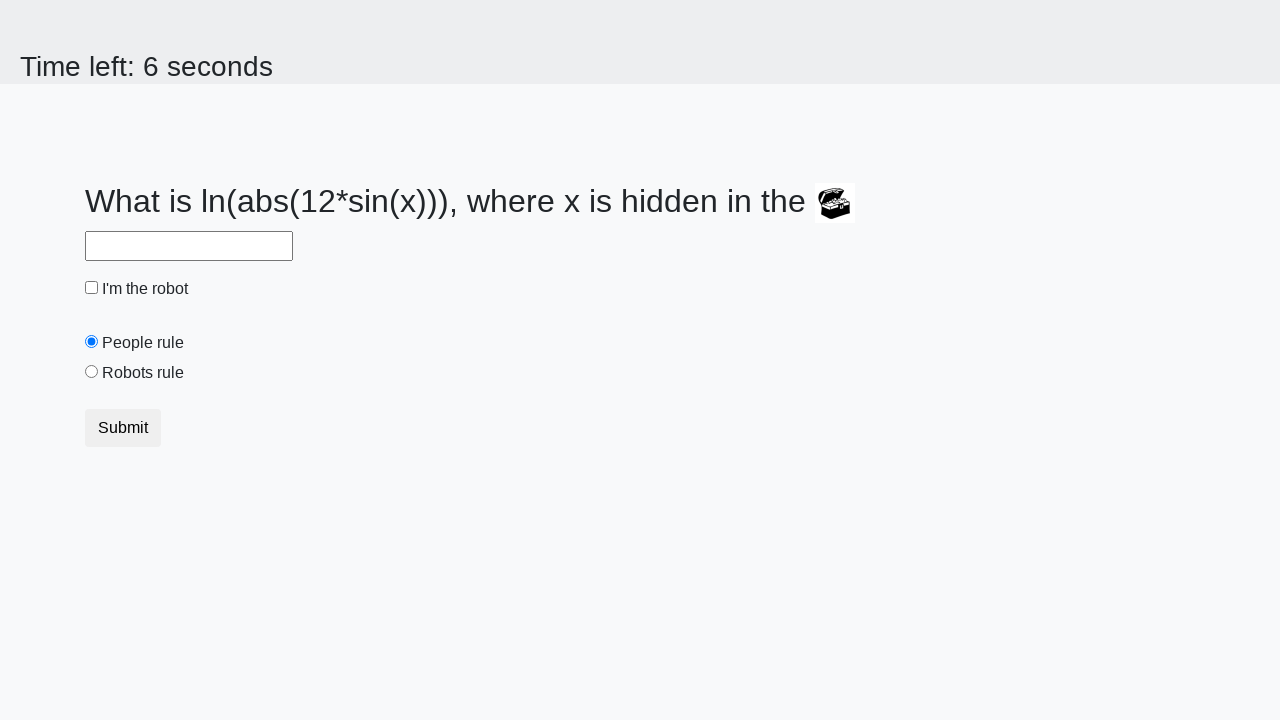

Calculated math captcha result using formula: log(abs(12*sin(x)))
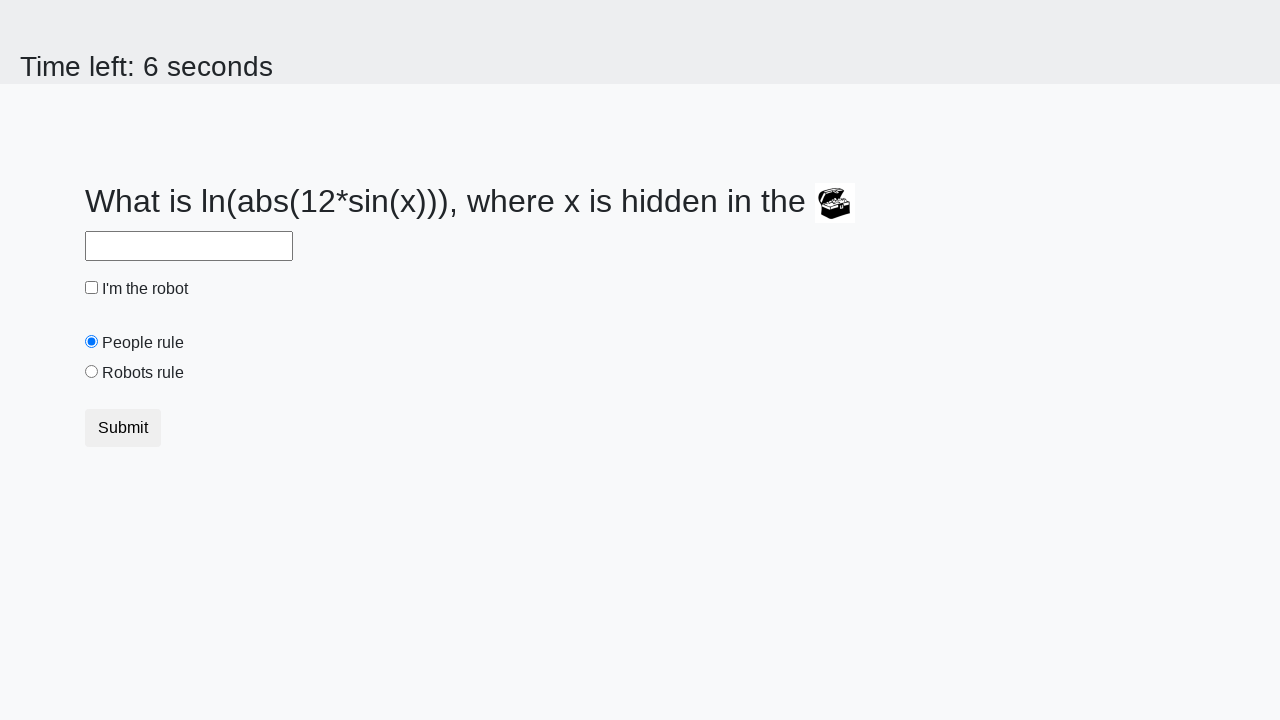

Filled answer field with calculated result on #answer
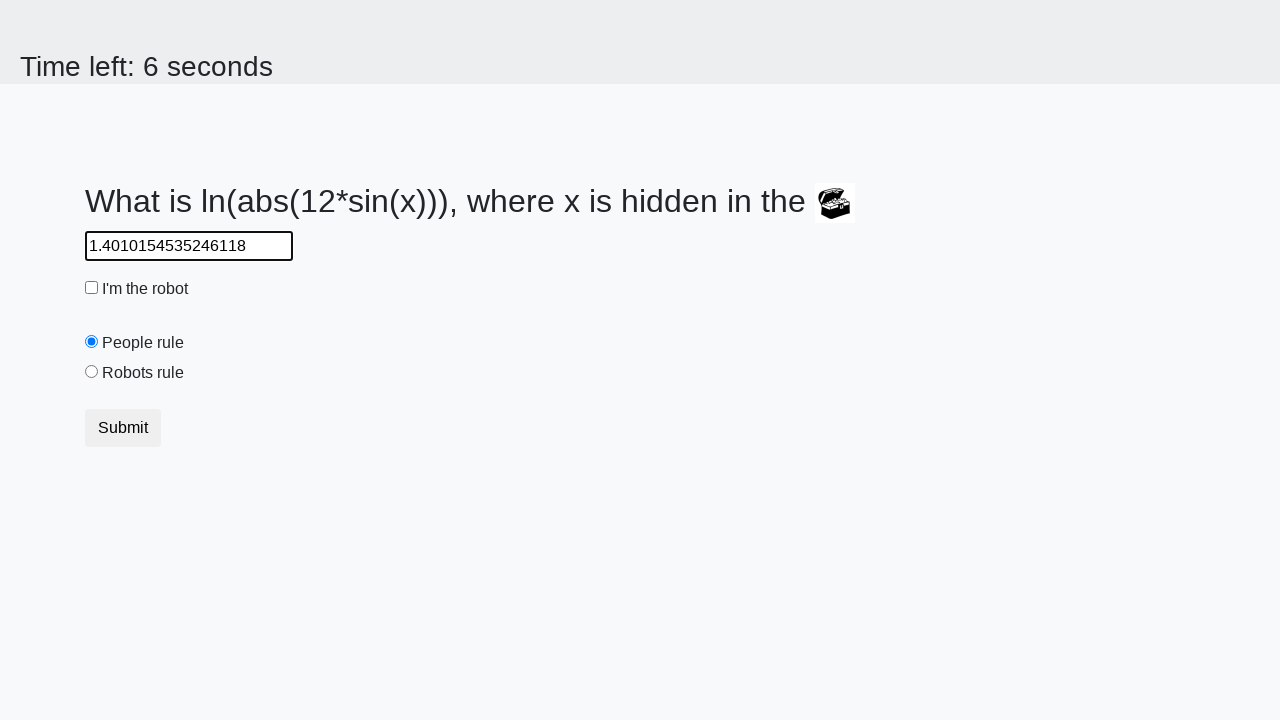

Checked the robot checkbox at (92, 288) on #robotCheckbox
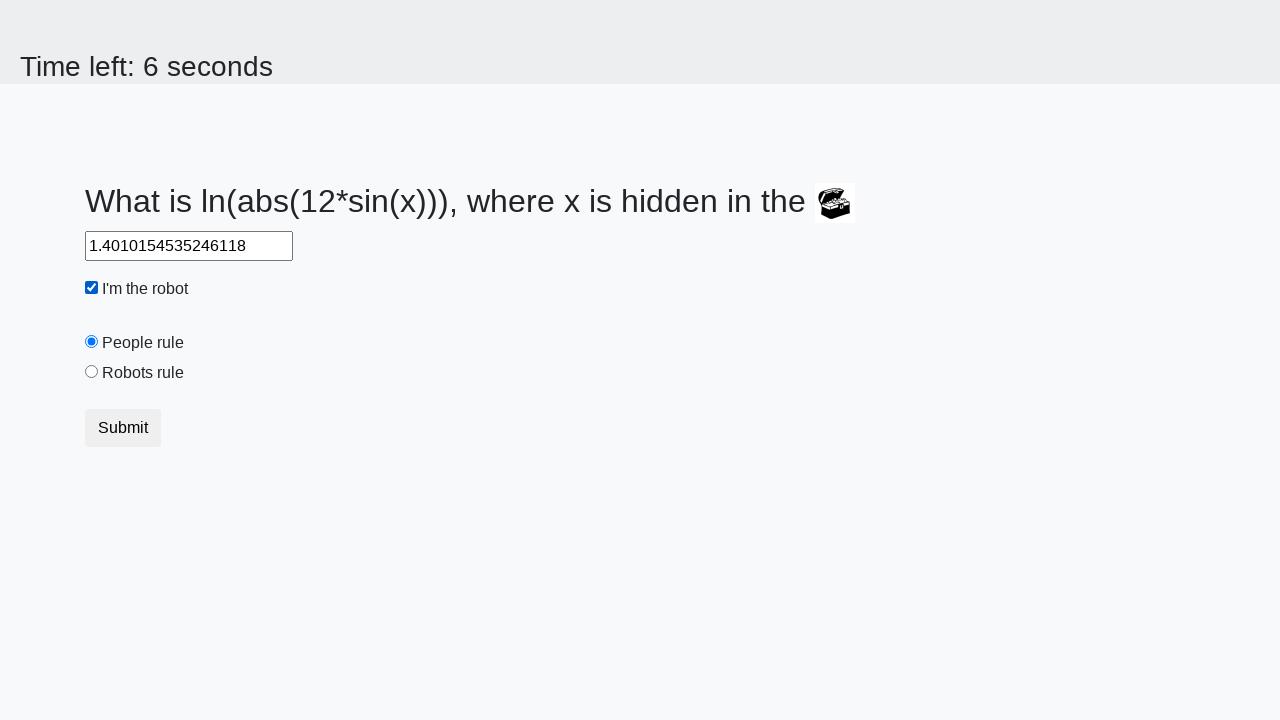

Selected the robots rule radio button at (92, 372) on #robotsRule
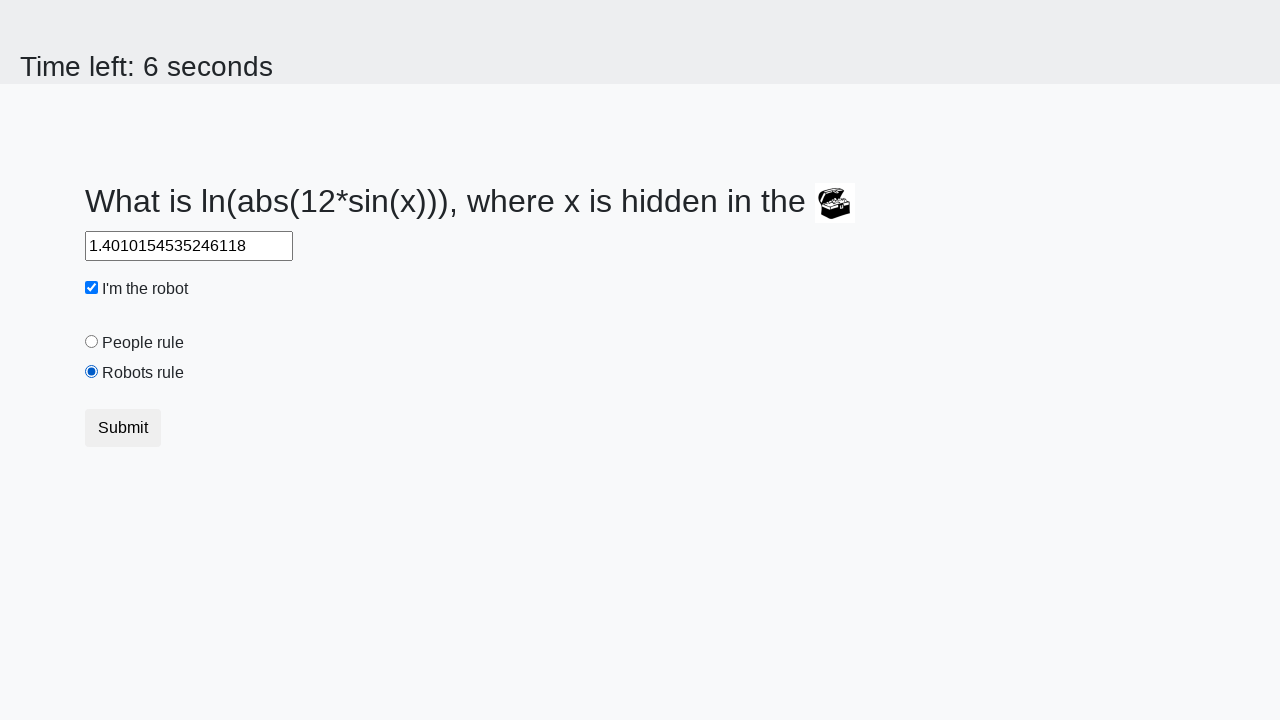

Submitted the form by clicking submit button at (123, 428) on .btn.btn-default
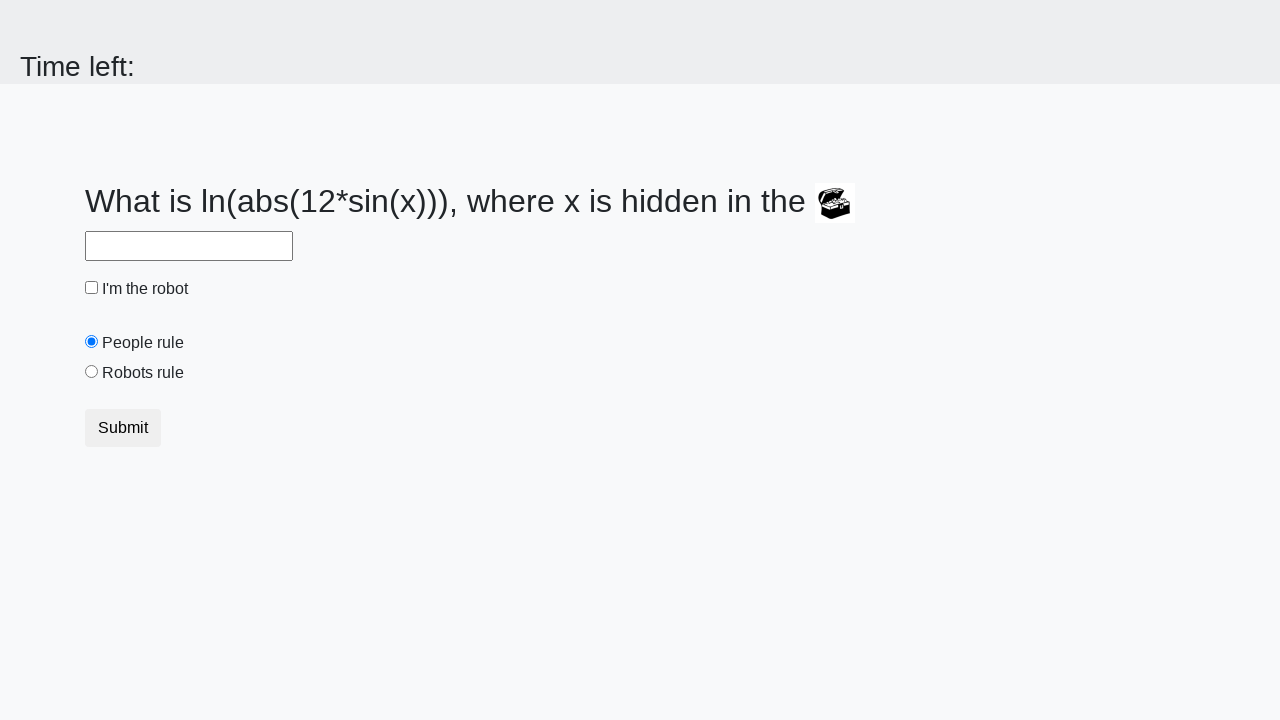

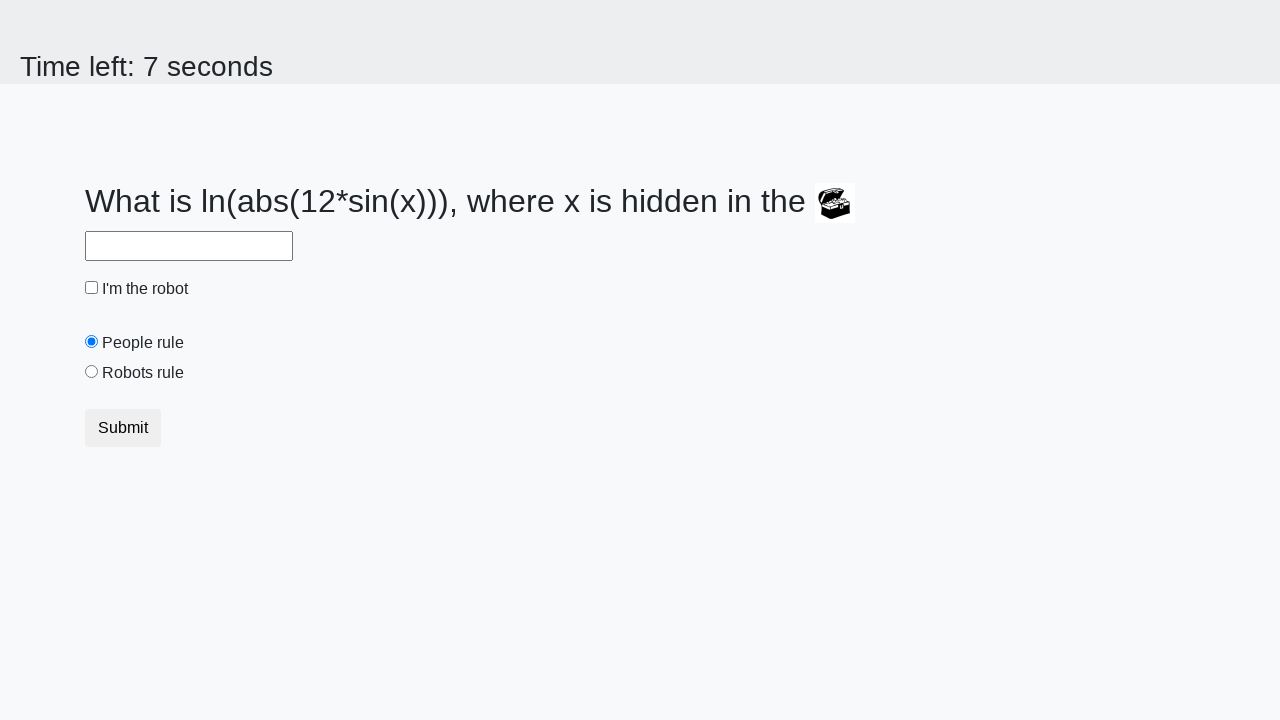